Tests iframe interaction by switching to iframe, reading code, and entering it in the main page

Starting URL: https://savkk.github.io/selenium-practice/

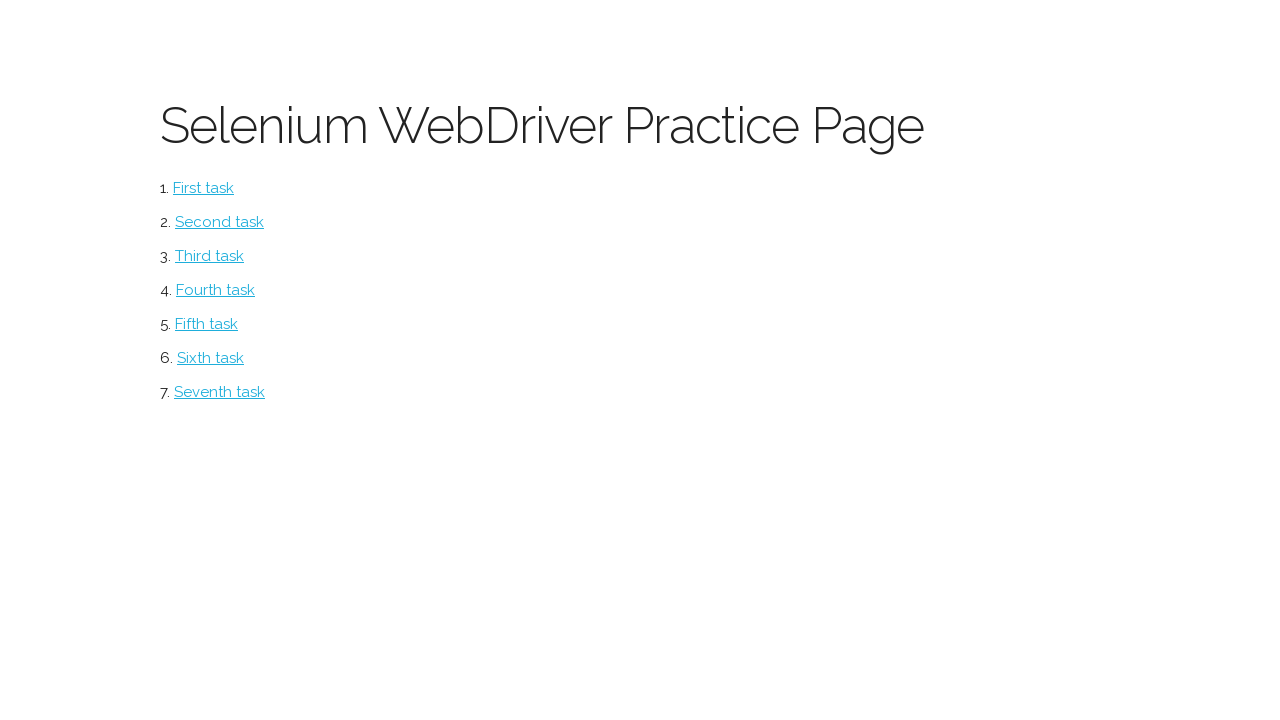

Clicked on iframe section at (206, 324) on #iframe
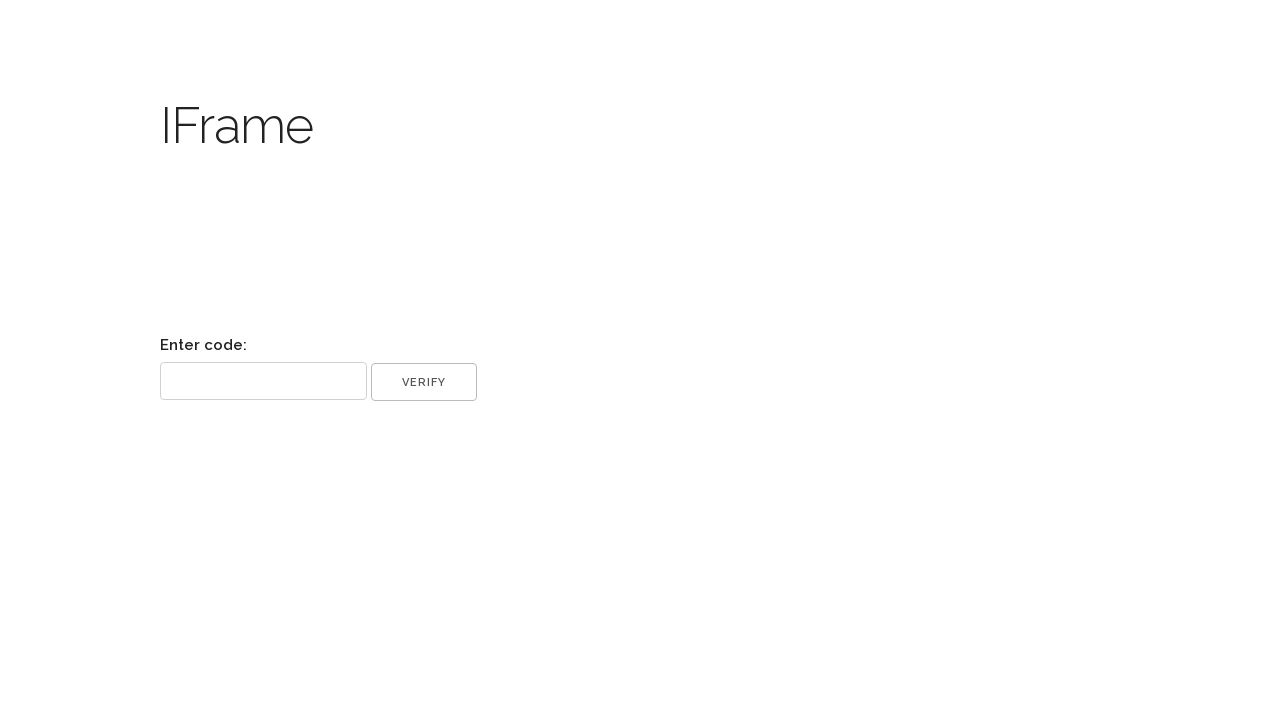

Located iframe element
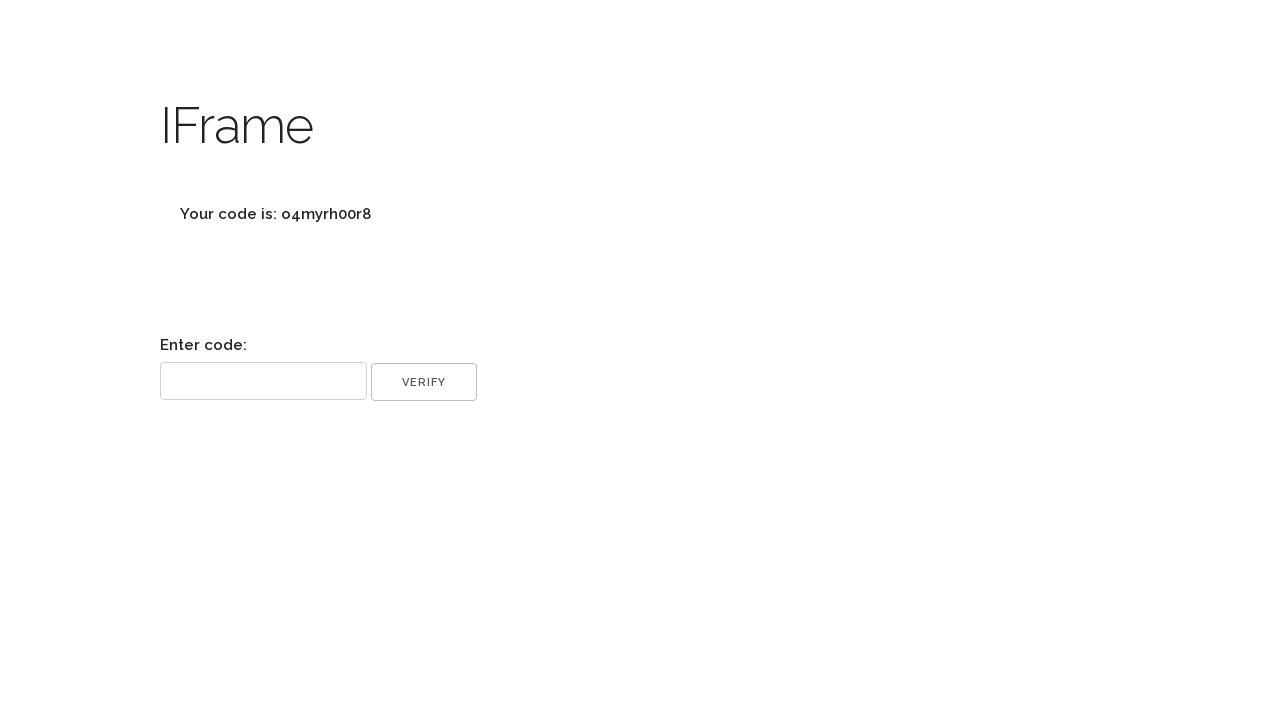

Retrieved code text from iframe
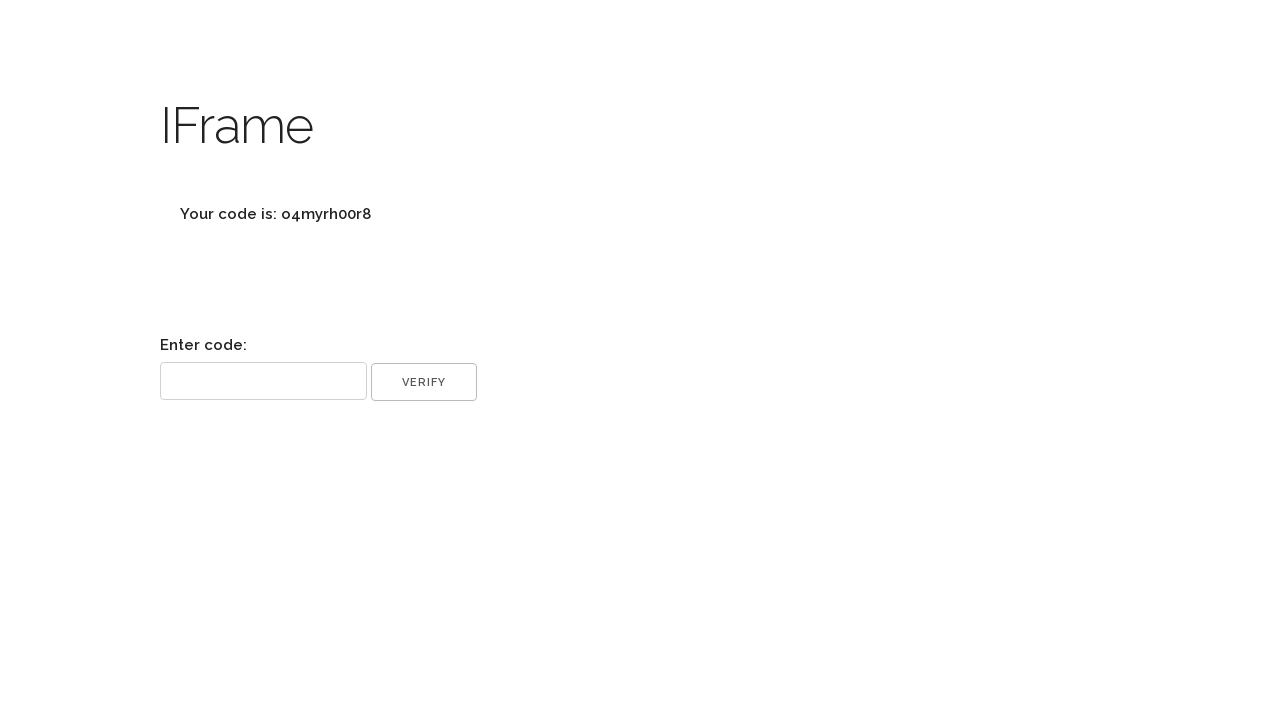

Extracted code value: o4myrh00r8
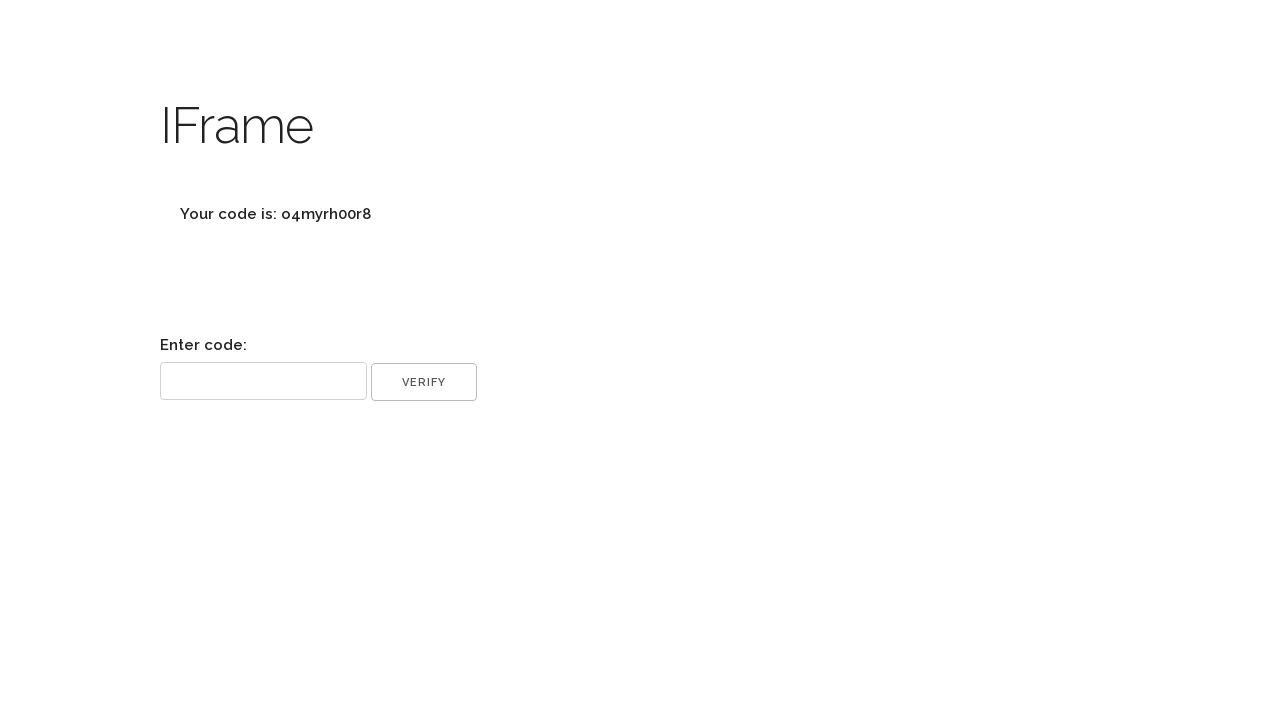

Filled code input field with value: o4myrh00r8 on //input[@name='code']
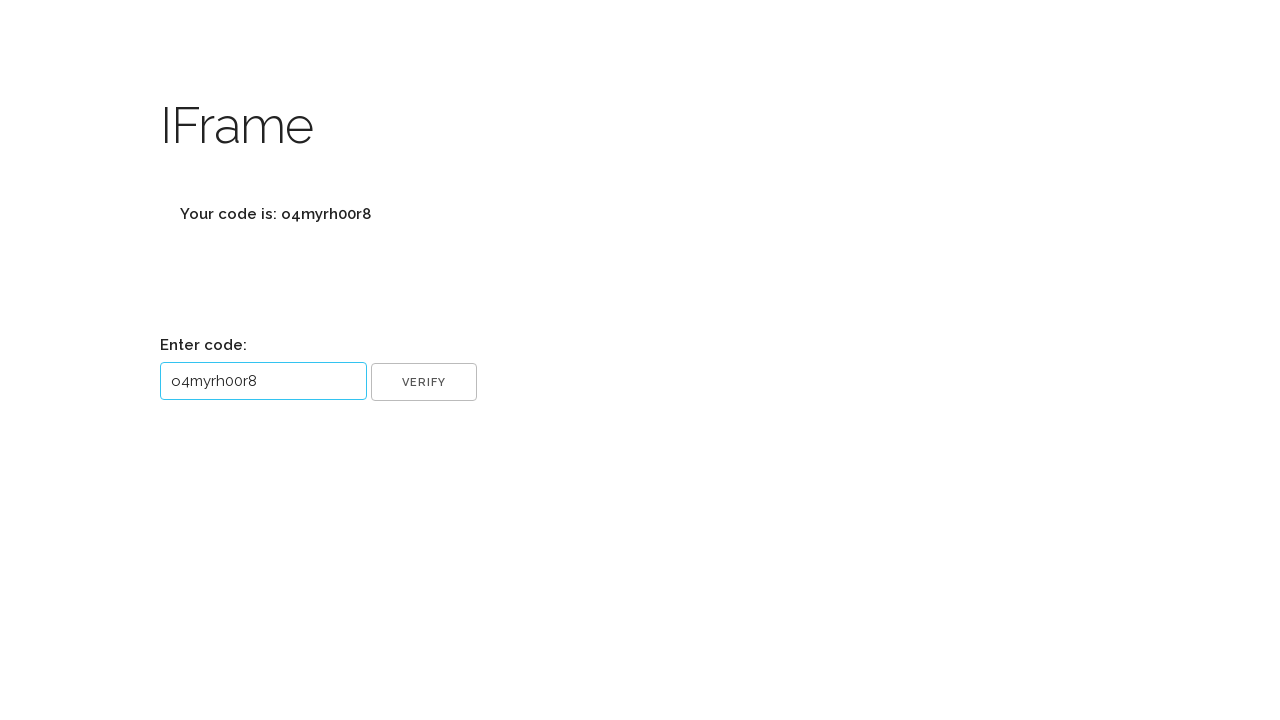

Clicked OK button to submit code at (424, 382) on xpath=//input[@name='ok']
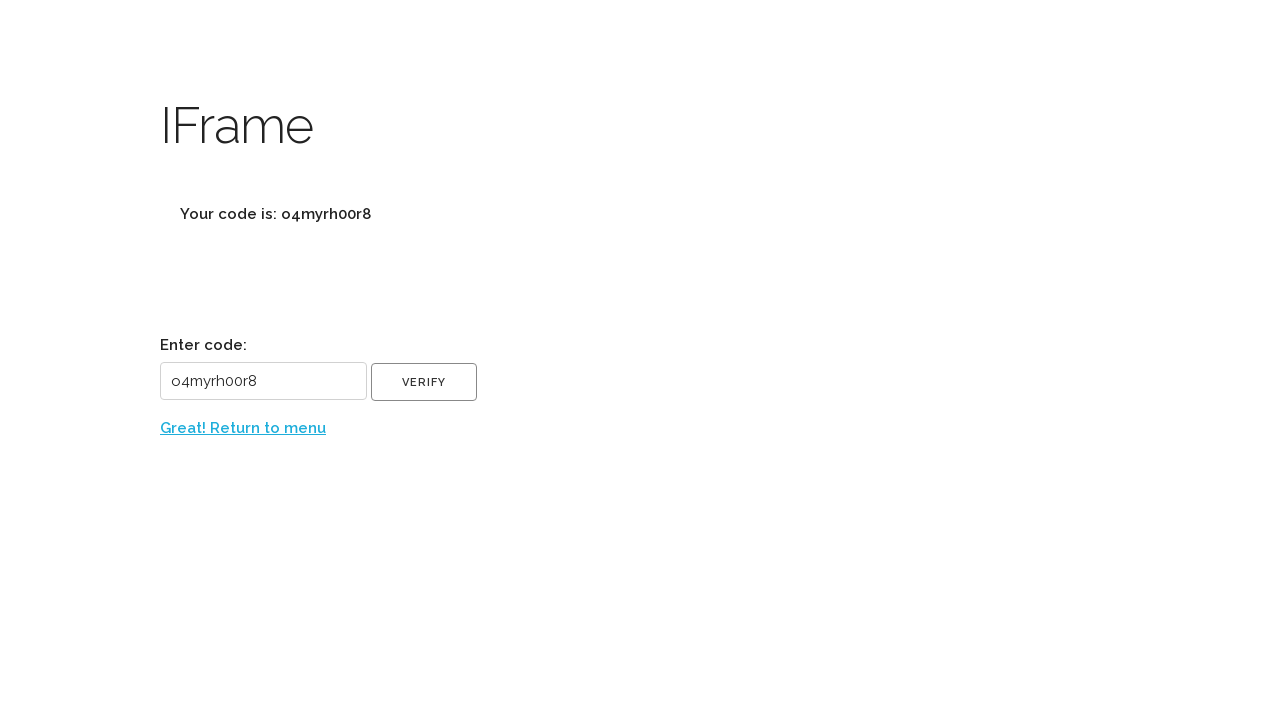

Clicked back link to return to menu at (243, 428) on xpath=//label[@id='back']/a
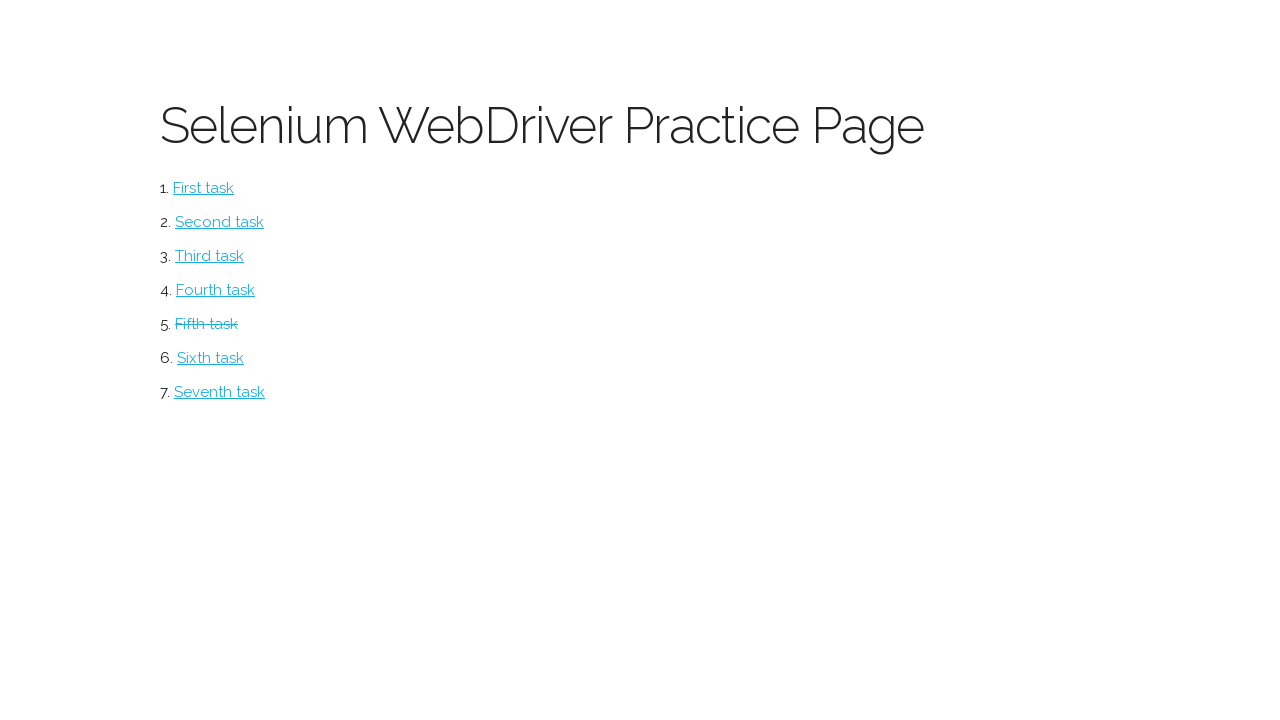

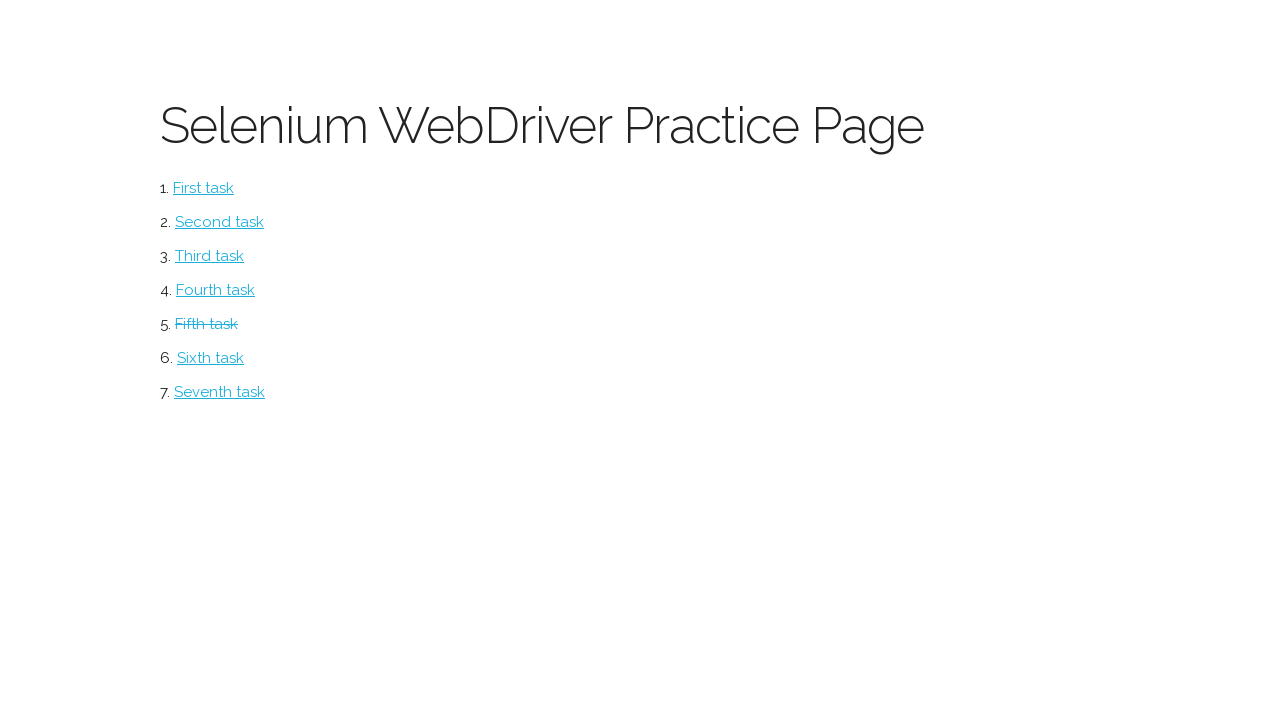